Tests confirmation alert popup by clicking the confirm button and accepting the confirmation dialog

Starting URL: https://demoqa.com/alerts

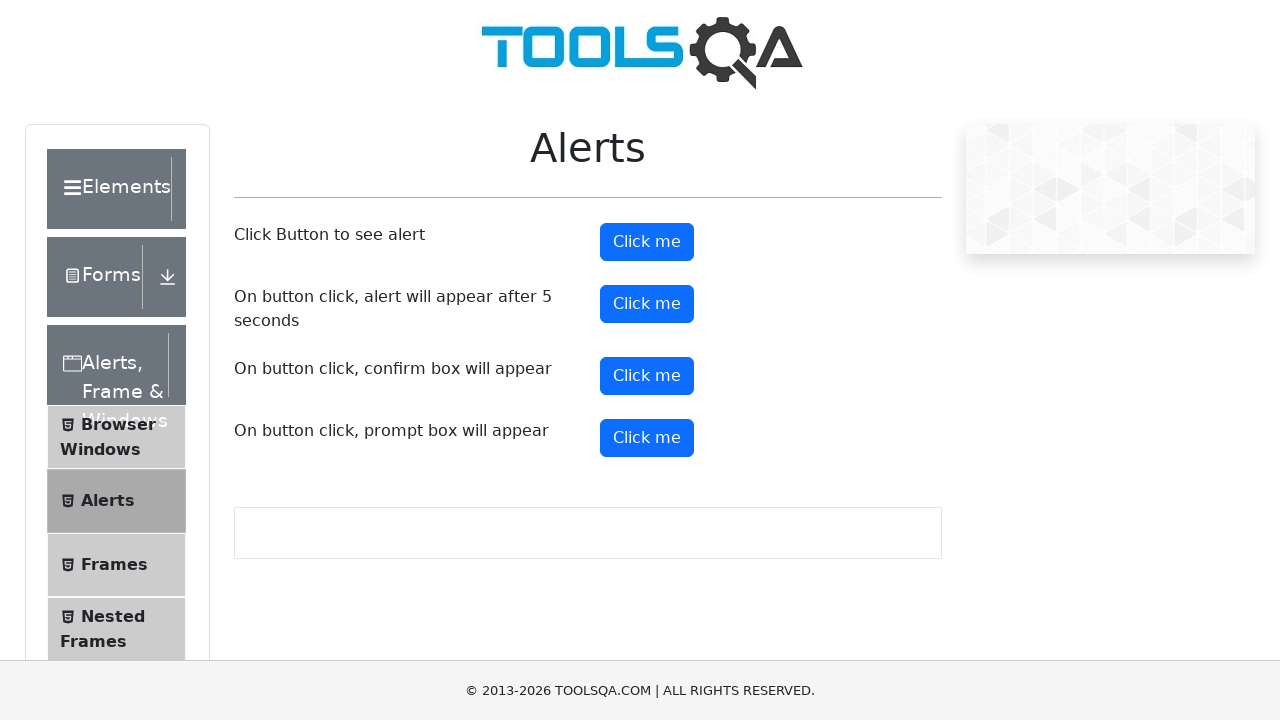

Set up dialog handler to accept confirmation dialogs
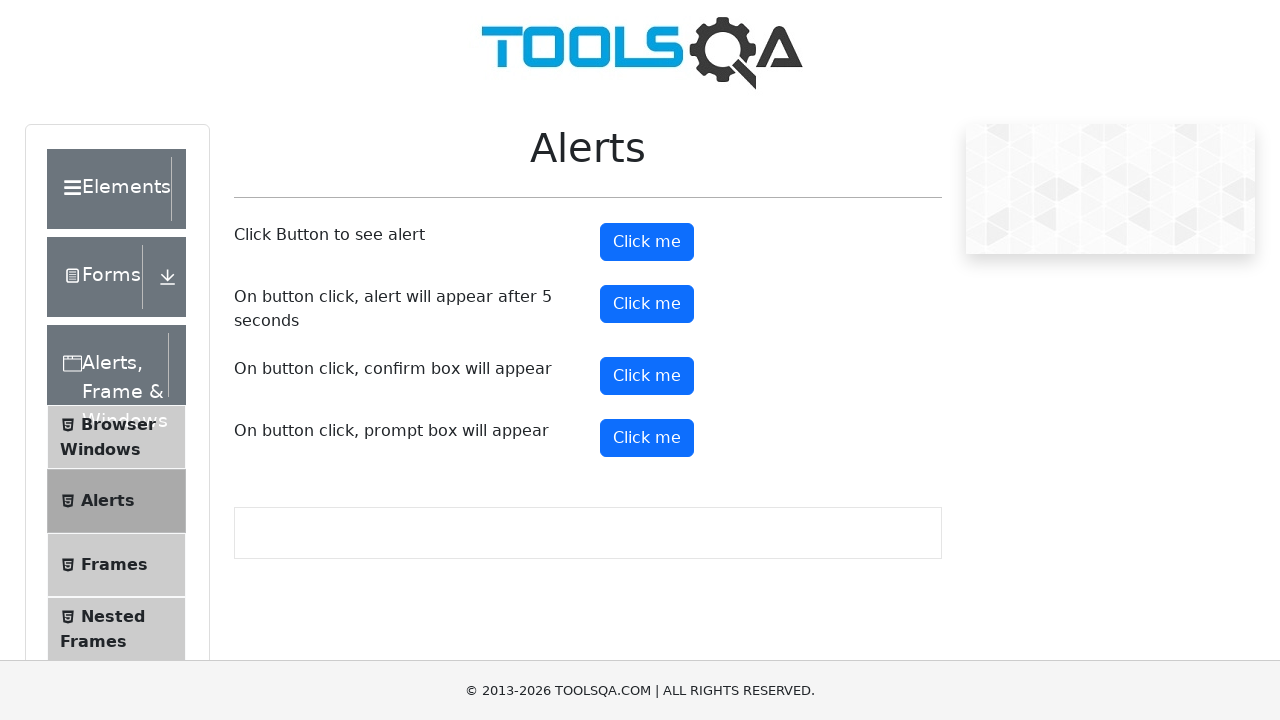

Clicked the confirm button to trigger confirmation alert at (647, 376) on #confirmButton
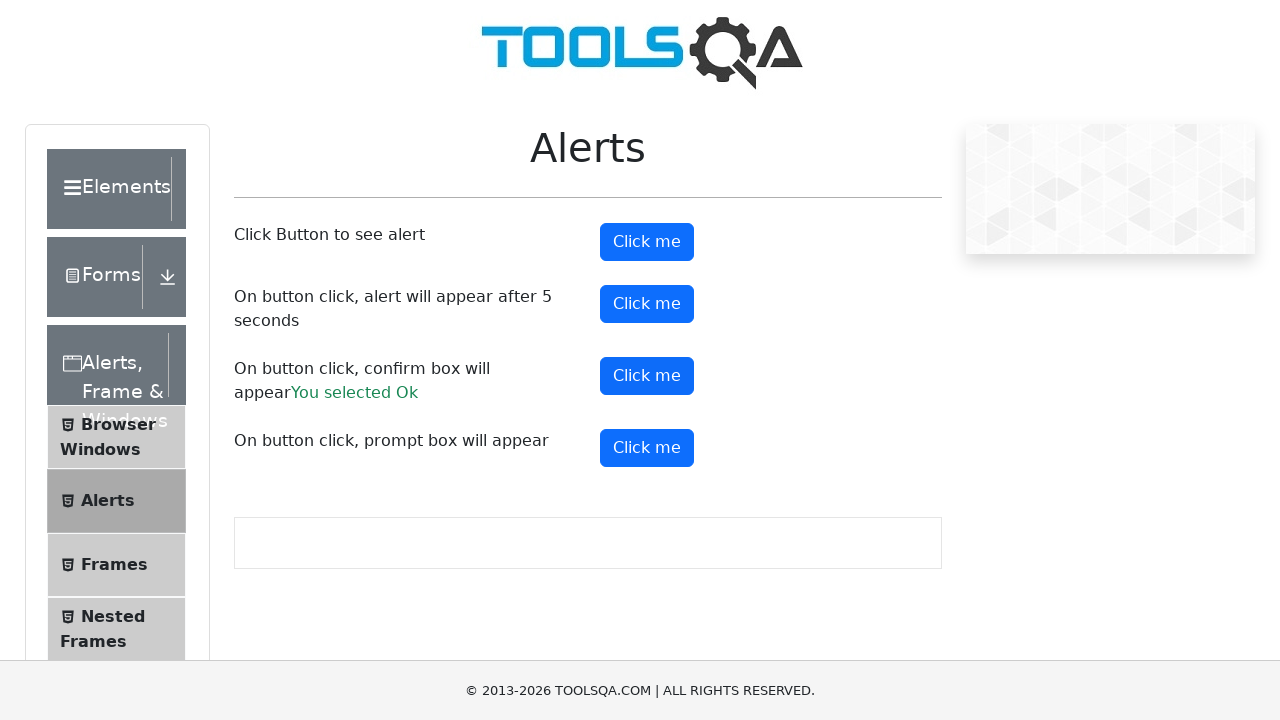

Waited for dialog to be processed
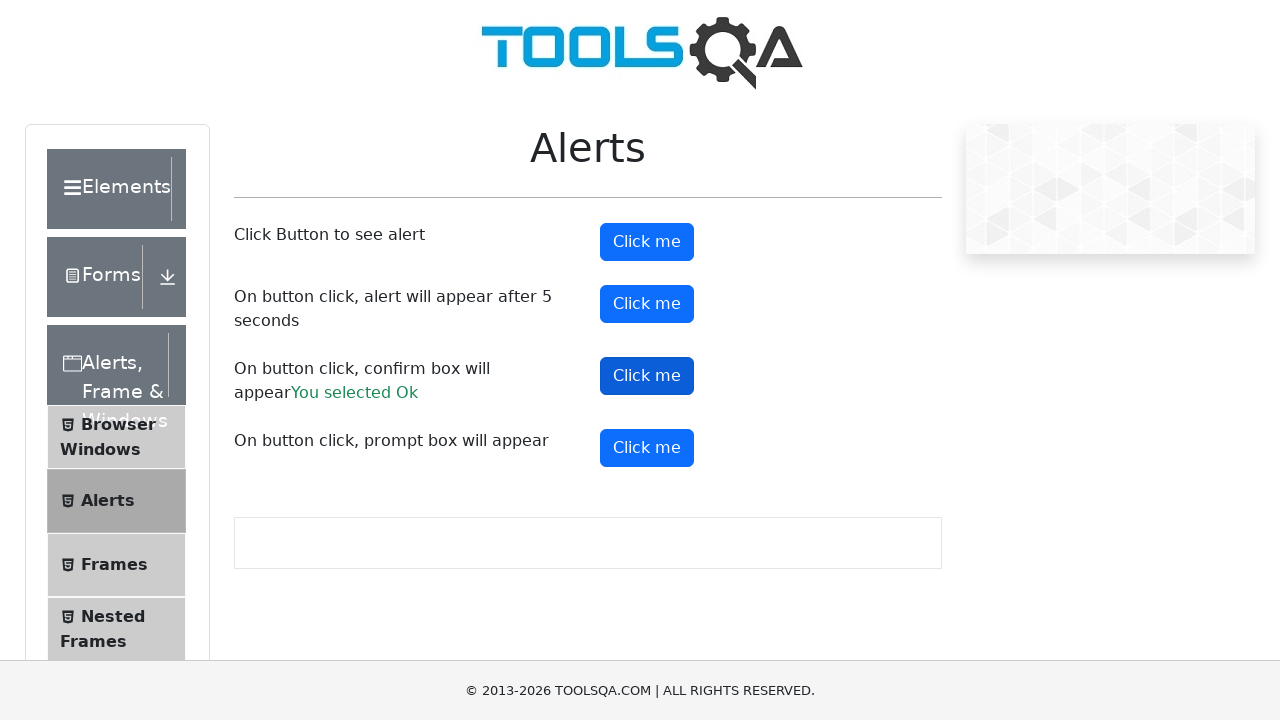

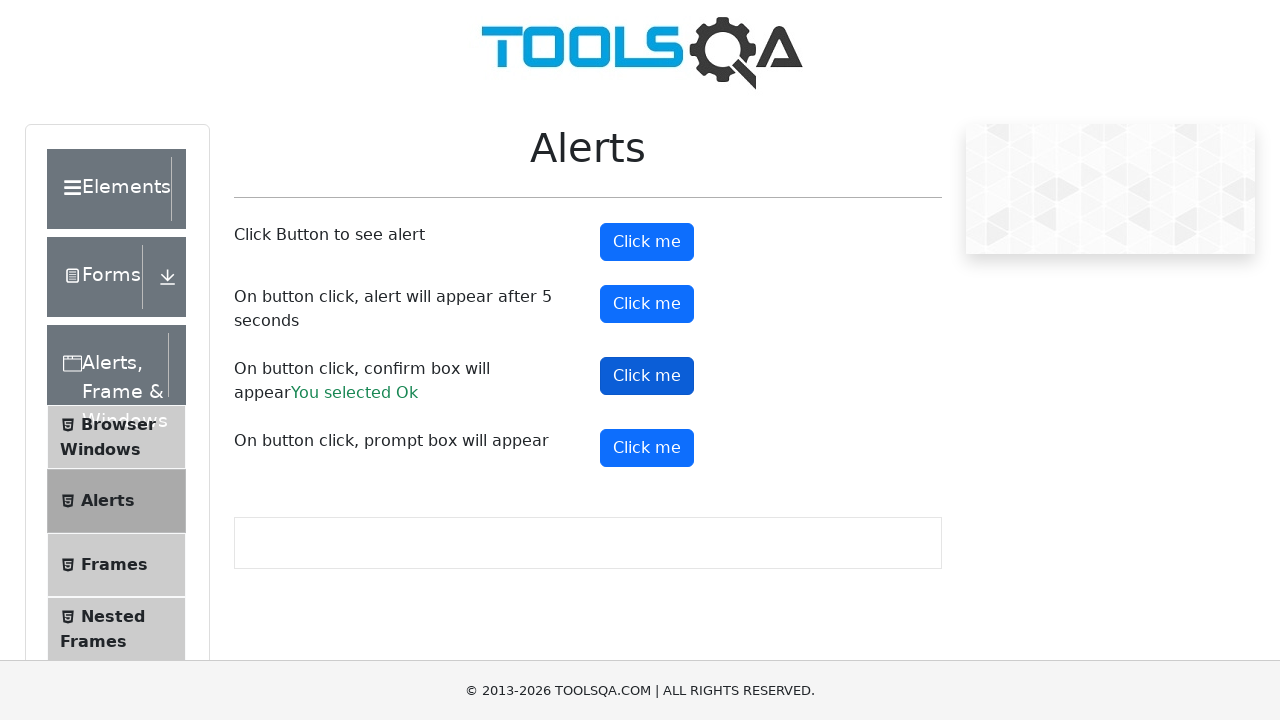